Tests a form submission by filling text fields, selecting radio buttons, choosing dropdown options, checking checkboxes, and submitting the form

Starting URL: https://trytestingthis.netlify.app/

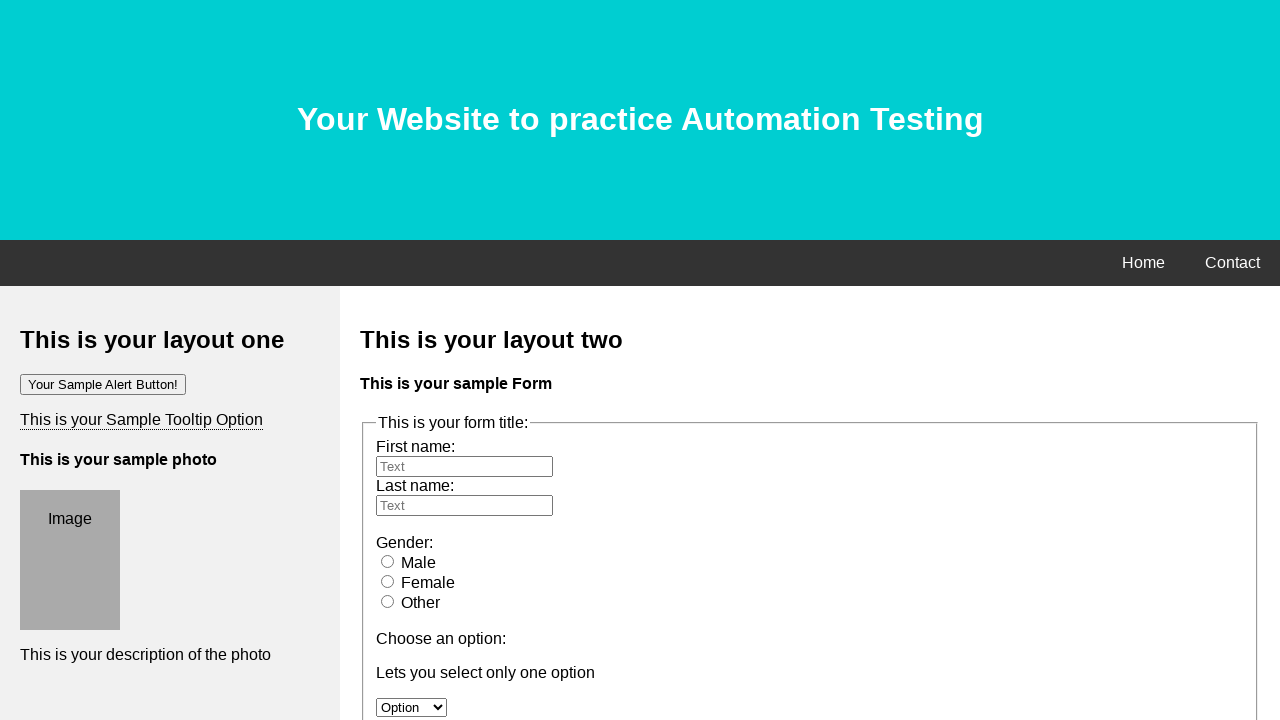

Filled first name field with 'Faysal' on #fname
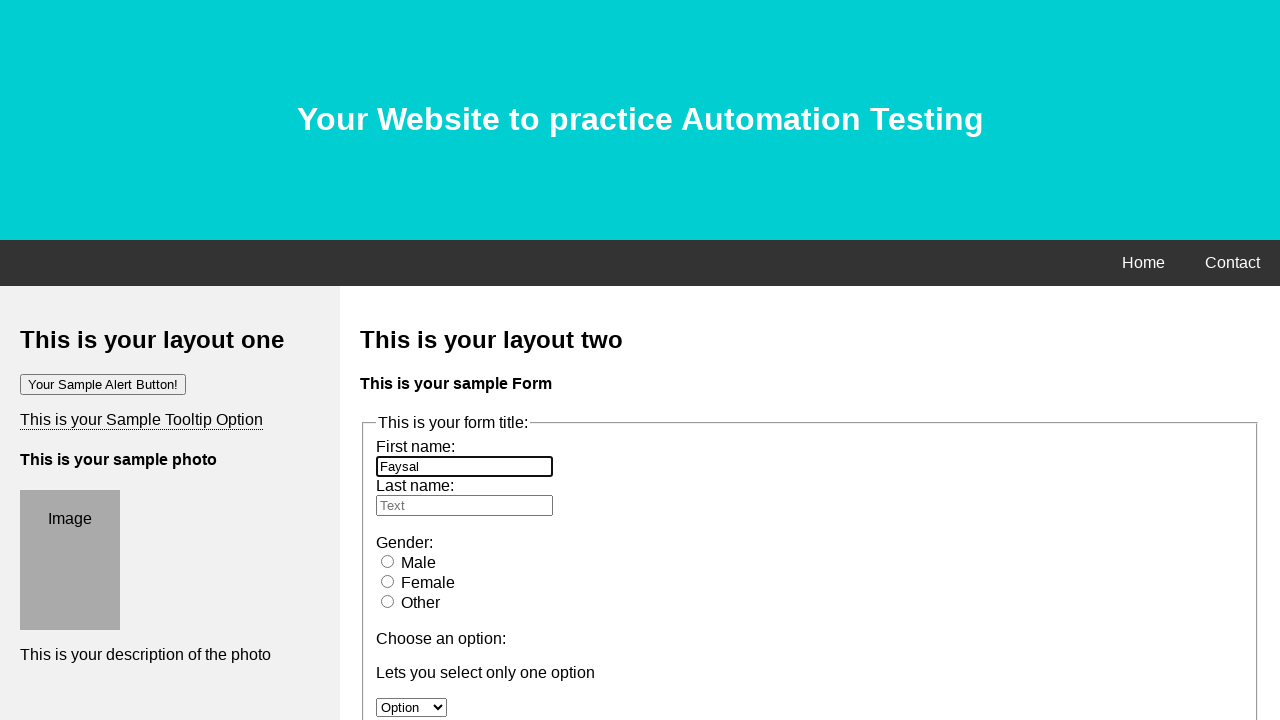

Filled last name field with 'Mahmud' on #lname
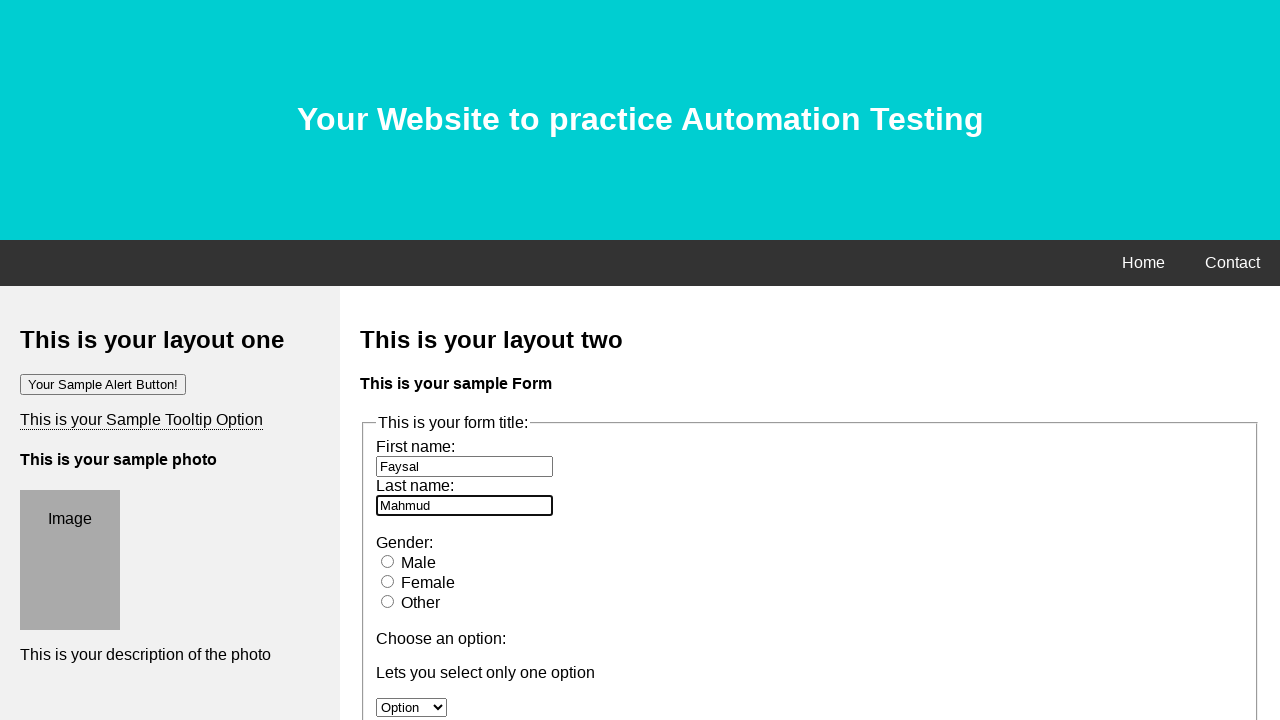

Selected male radio button at (388, 561) on #male
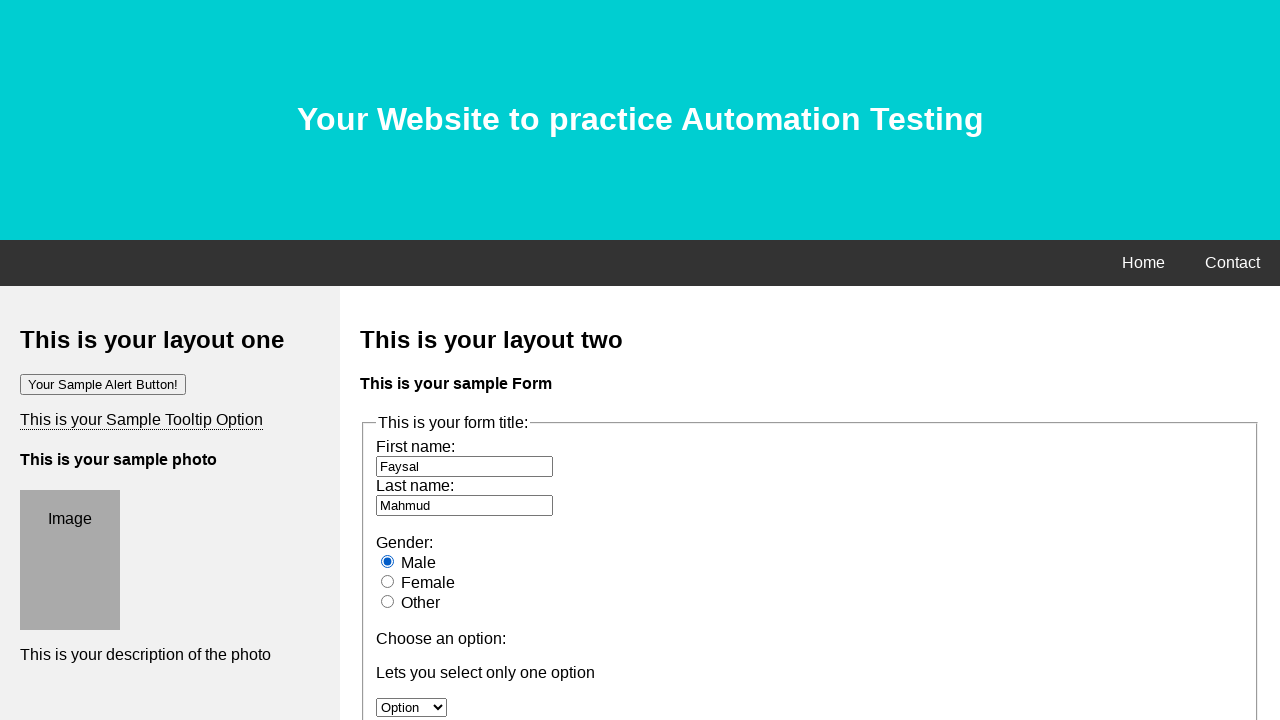

Selected 'option 1' from first dropdown on #option
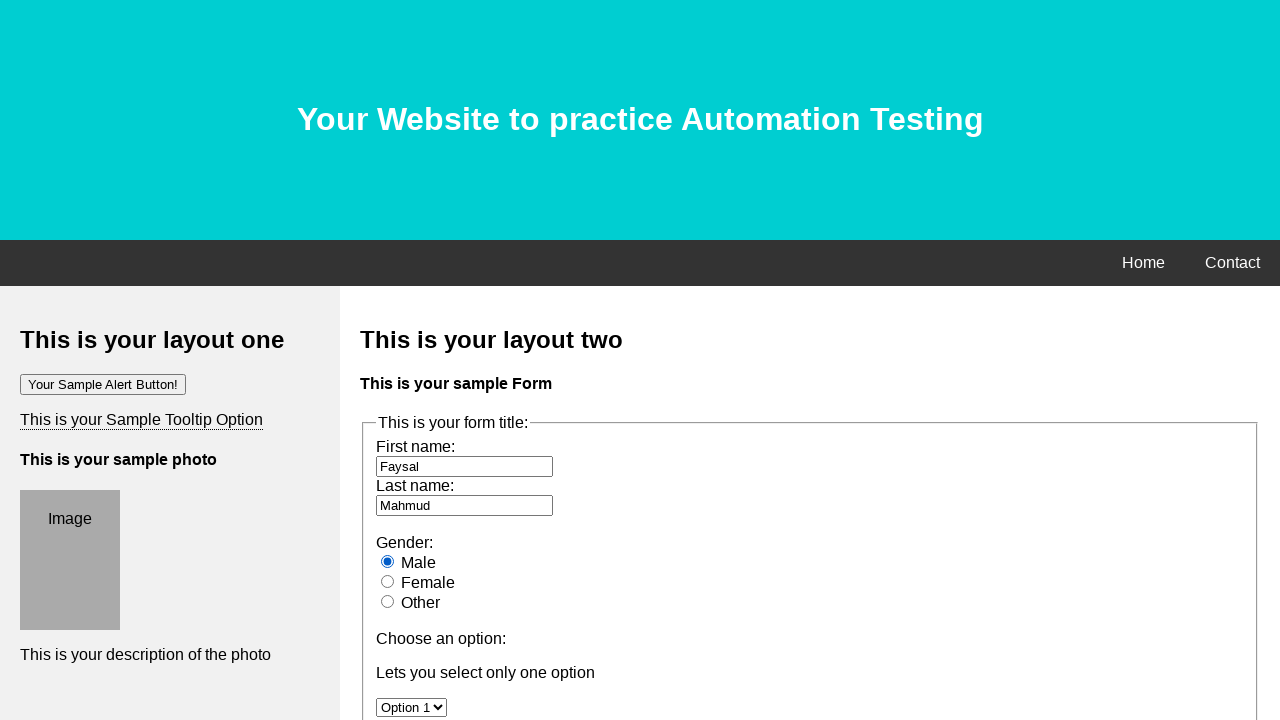

Selected 'option 2' from scrollable dropdown on #owc
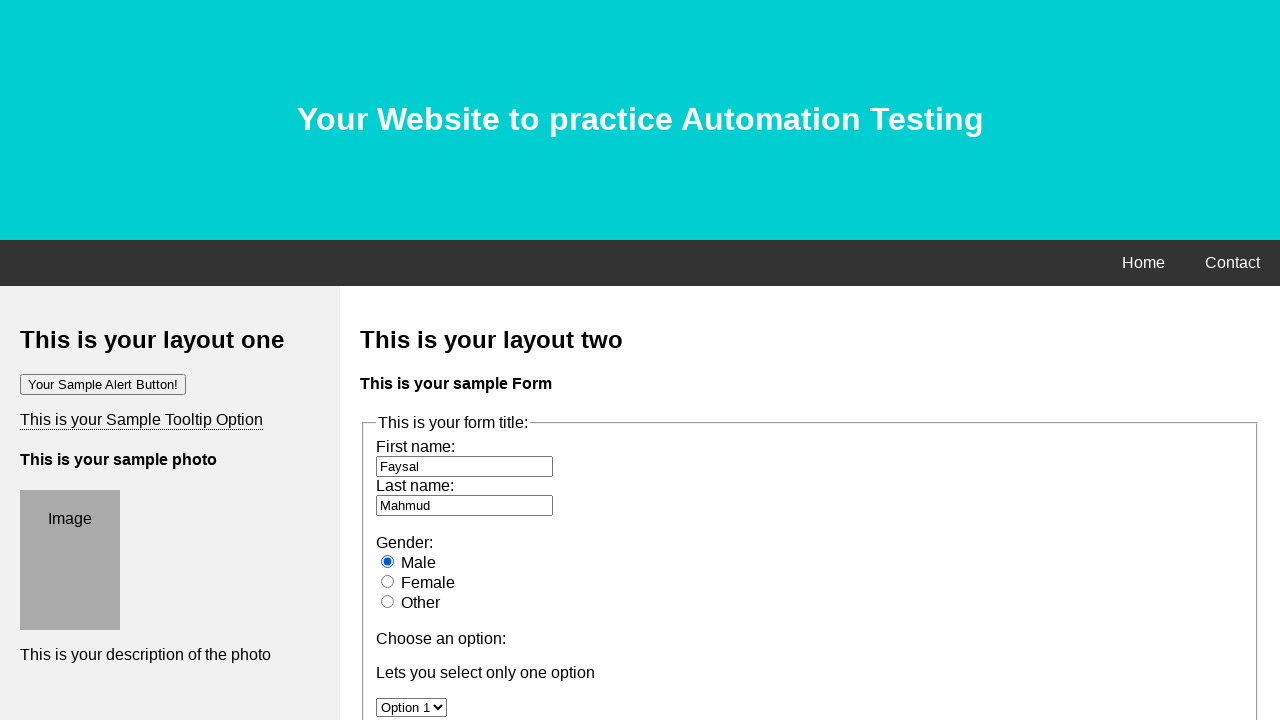

Checked first checkbox at (386, 360) on #moption
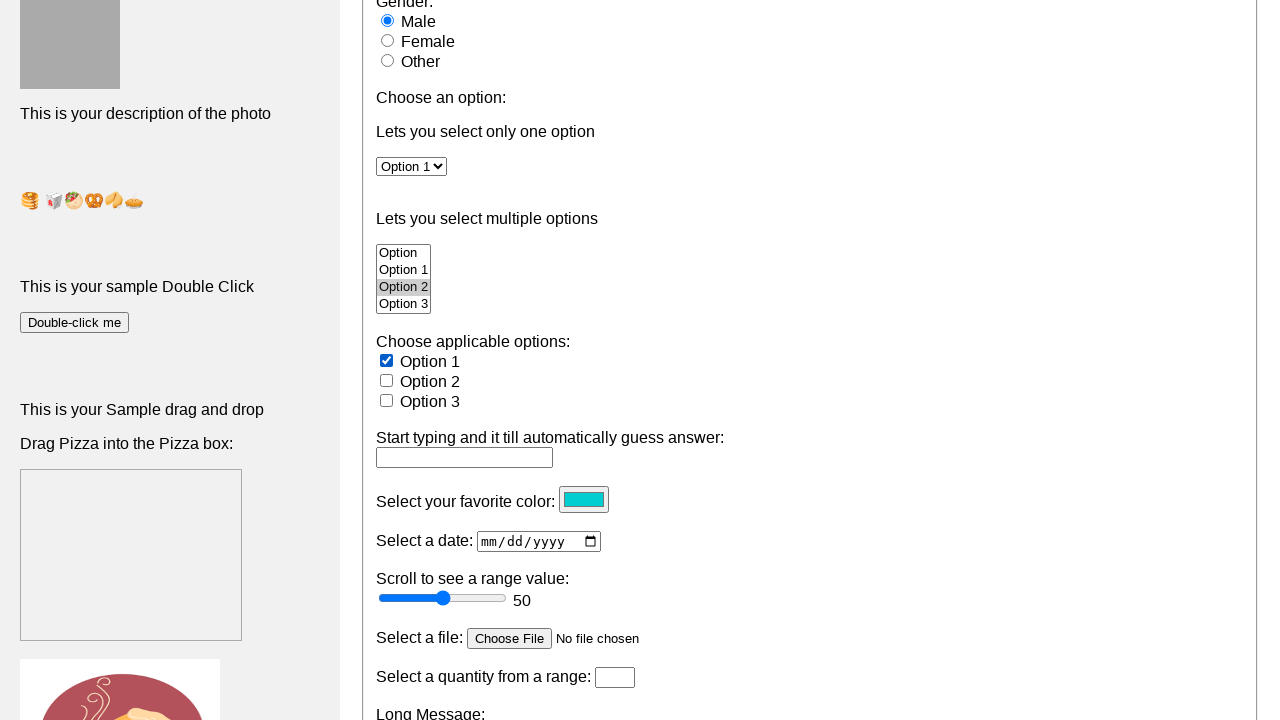

Checked second checkbox at (386, 380) on input[name='option2']
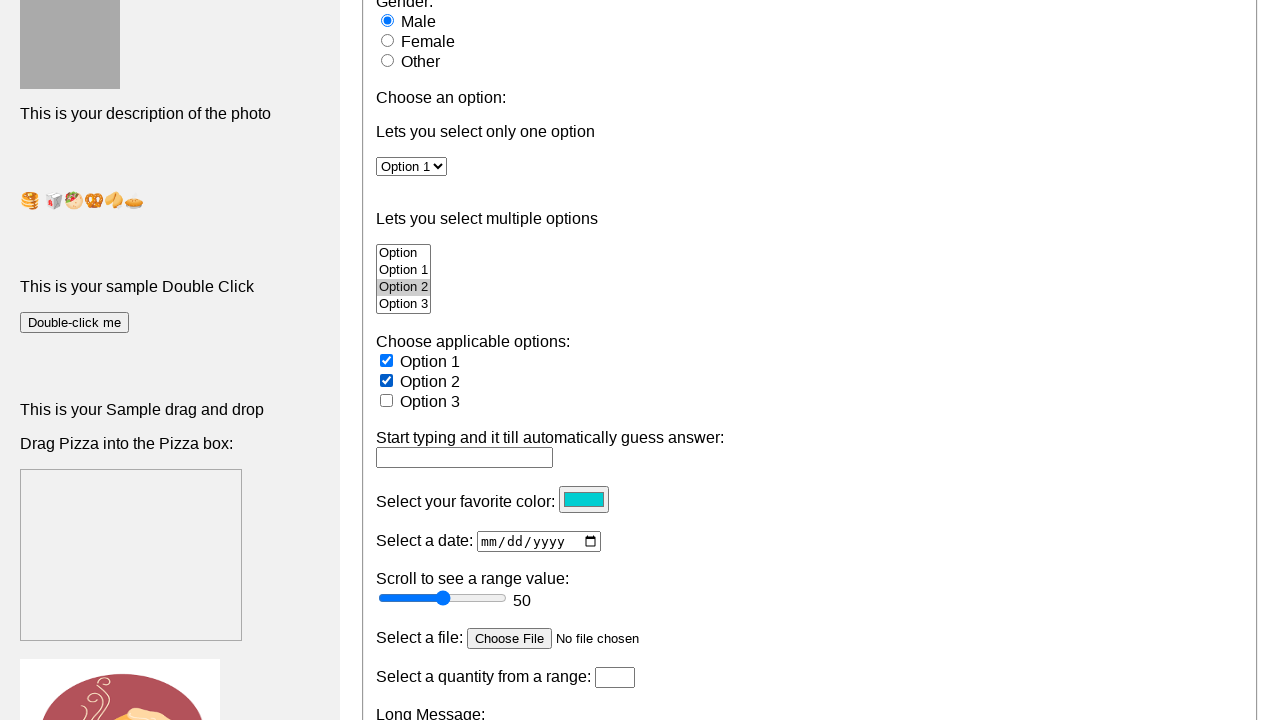

Submitted the form by clicking success button at (404, 361) on .btn-success
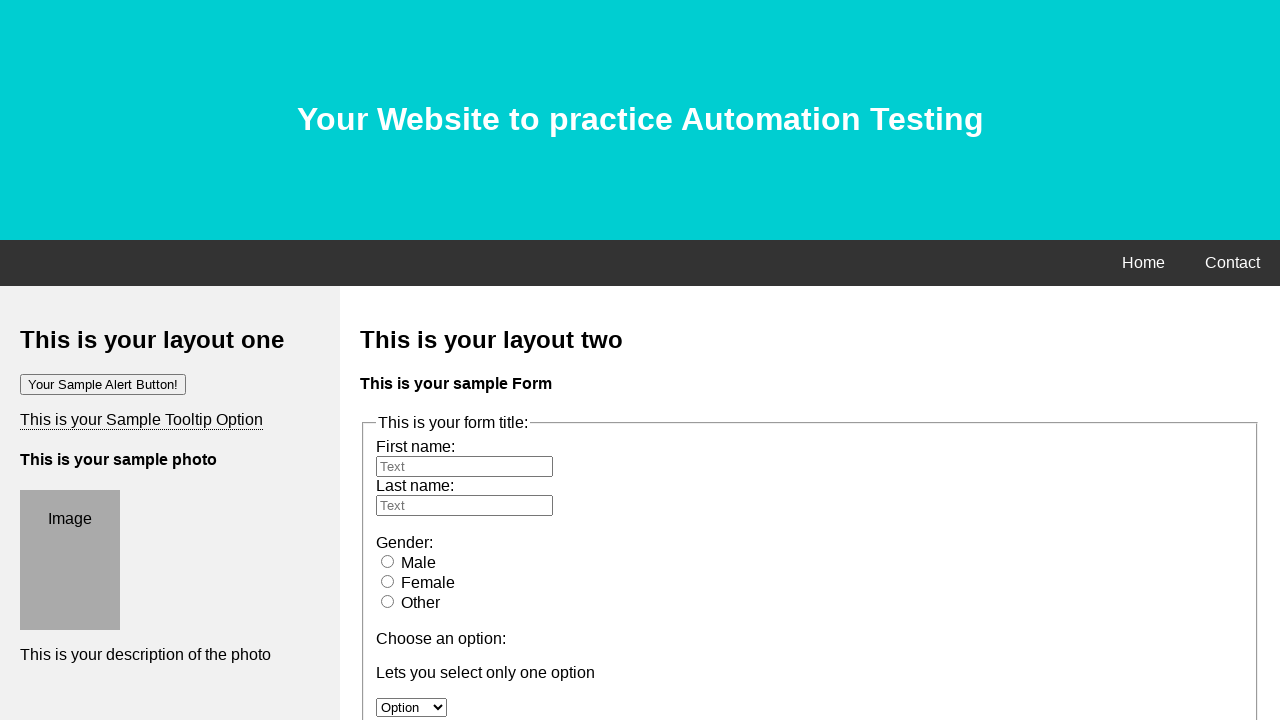

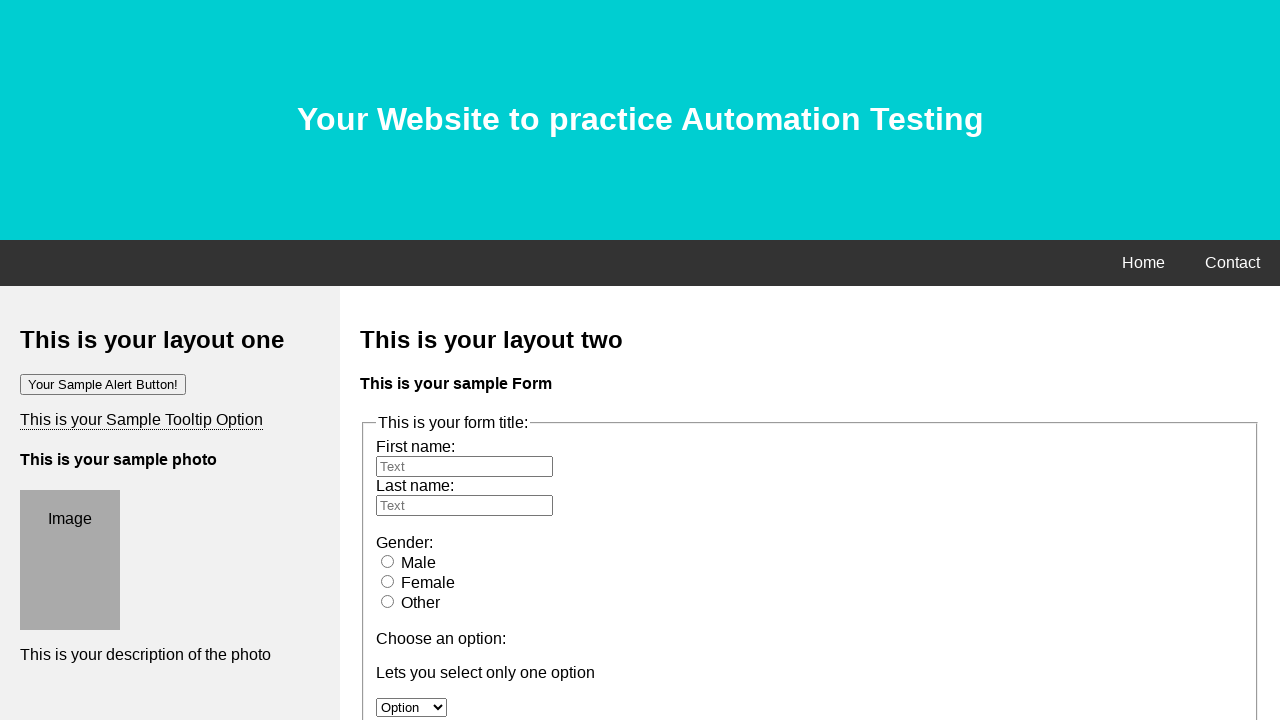